Tests dynamic dropdown functionality on a flight booking practice page by selecting an origin station (Hyderabad) and a destination station (Chennai) from interconnected dropdowns.

Starting URL: https://rahulshettyacademy.com/dropdownsPractise/

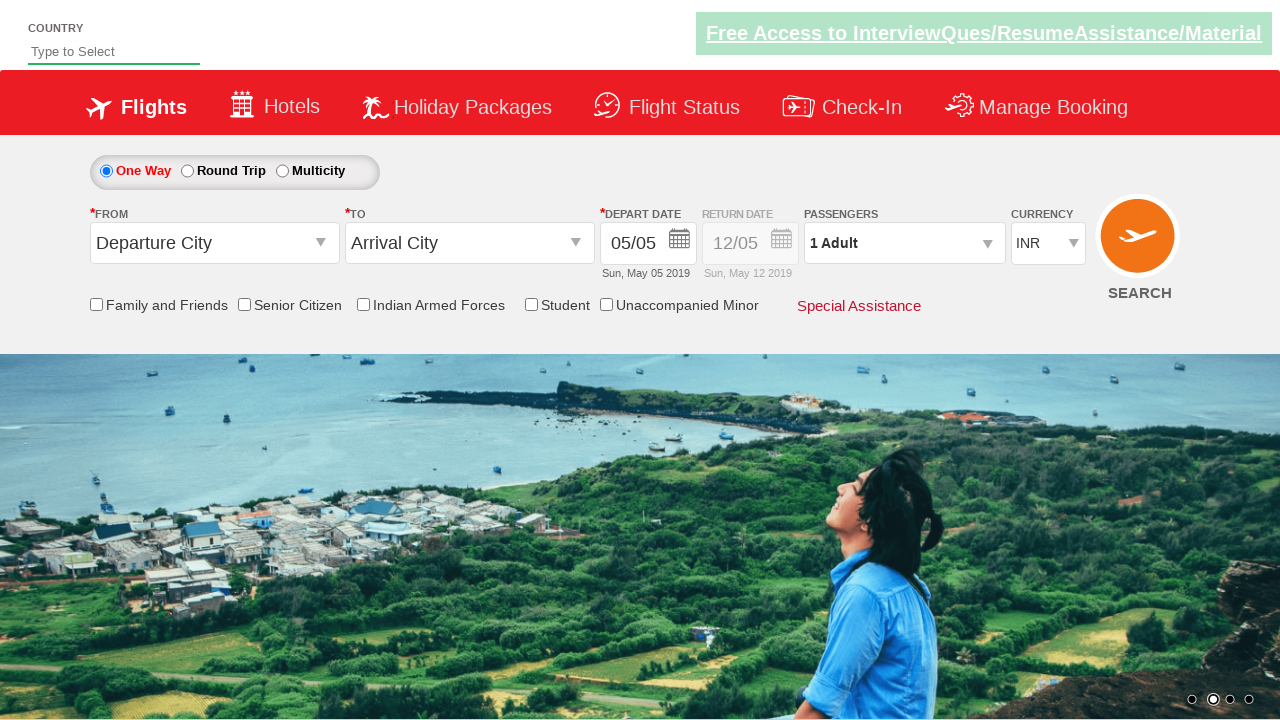

Clicked origin station dropdown to open it at (214, 243) on #ctl00_mainContent_ddl_originStation1_CTXT
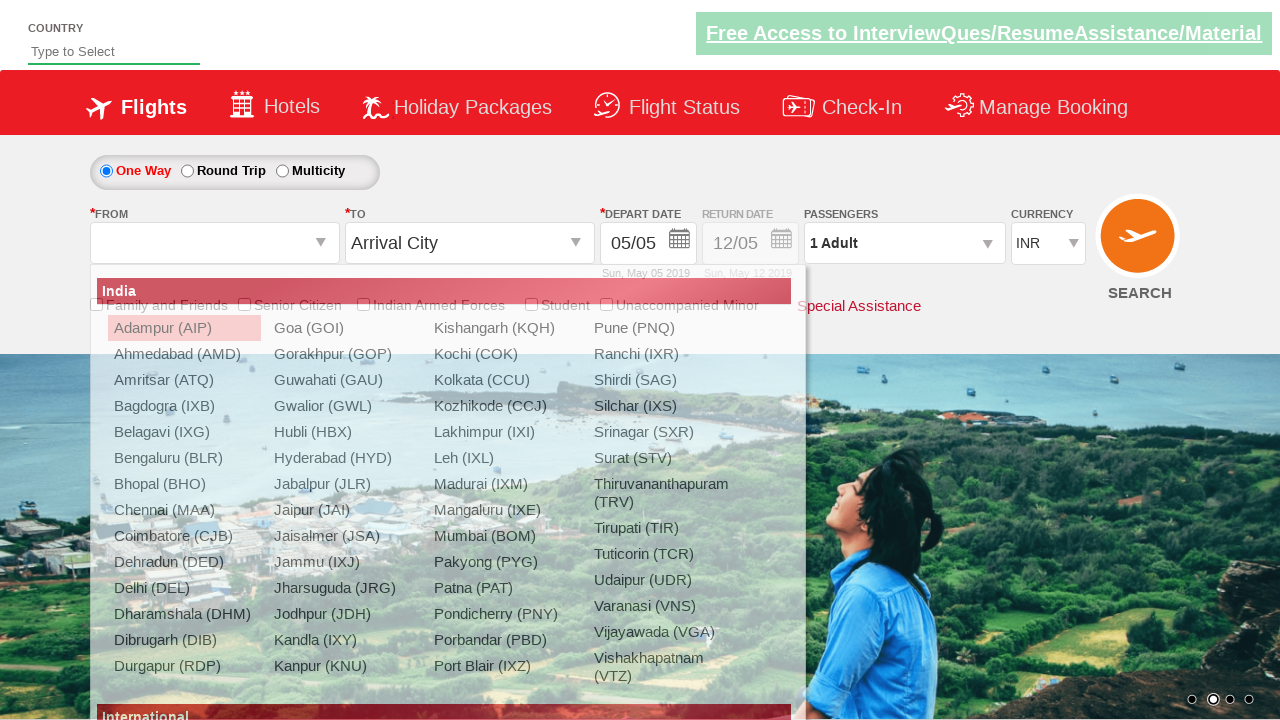

Selected Hyderabad (HYD) as origin station at (344, 458) on a[value='HYD']
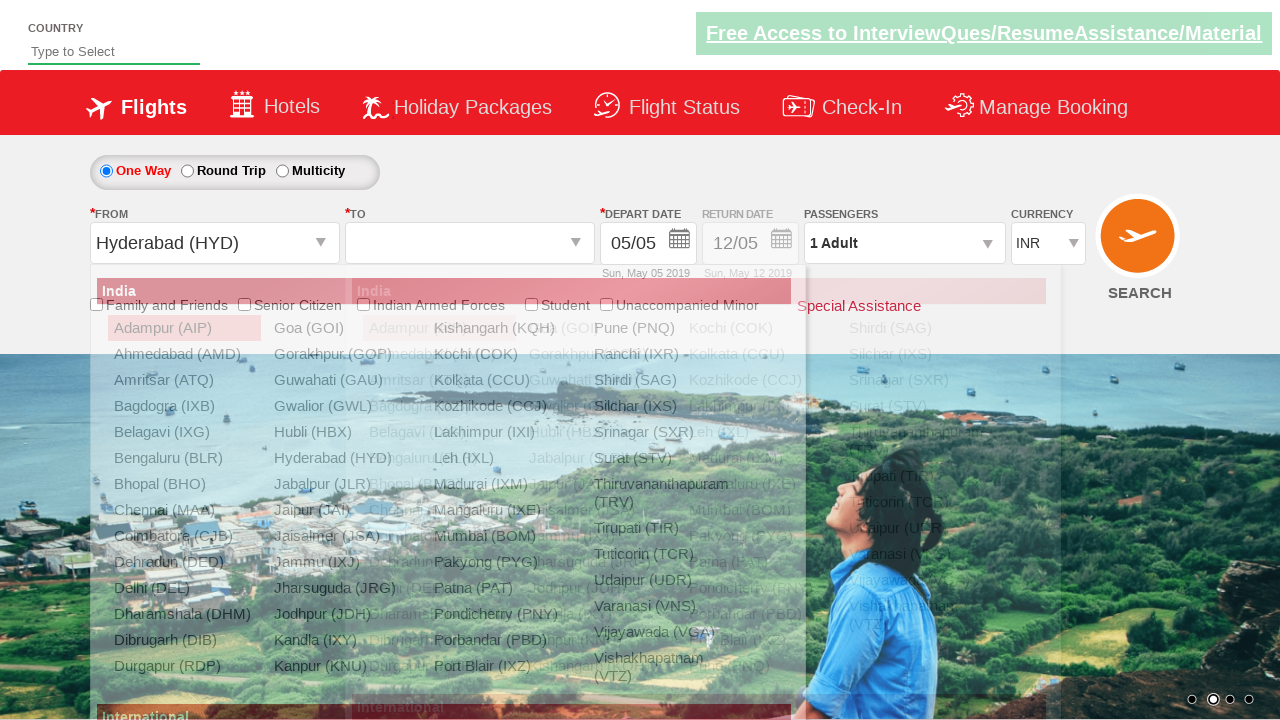

Waited for destination dropdown to be ready
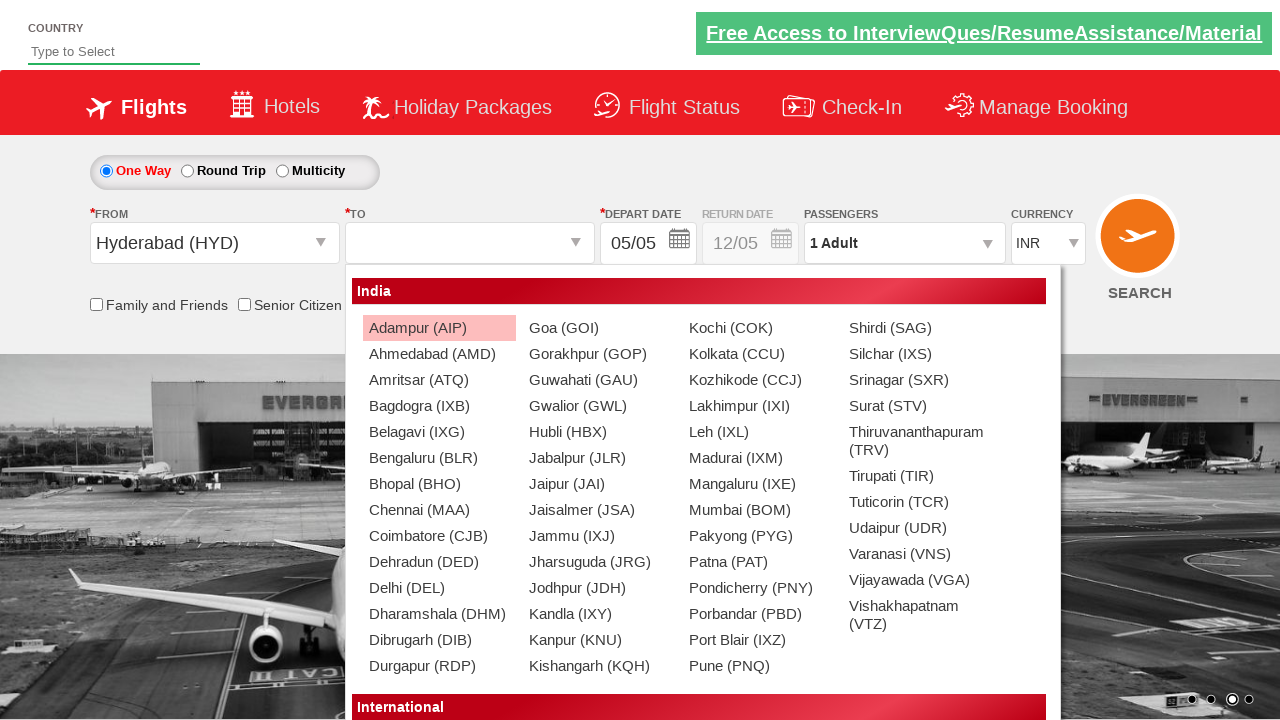

Selected Chennai (MAA) as destination station at (439, 510) on #glsctl00_mainContent_ddl_destinationStation1_CTNR a[value='MAA']
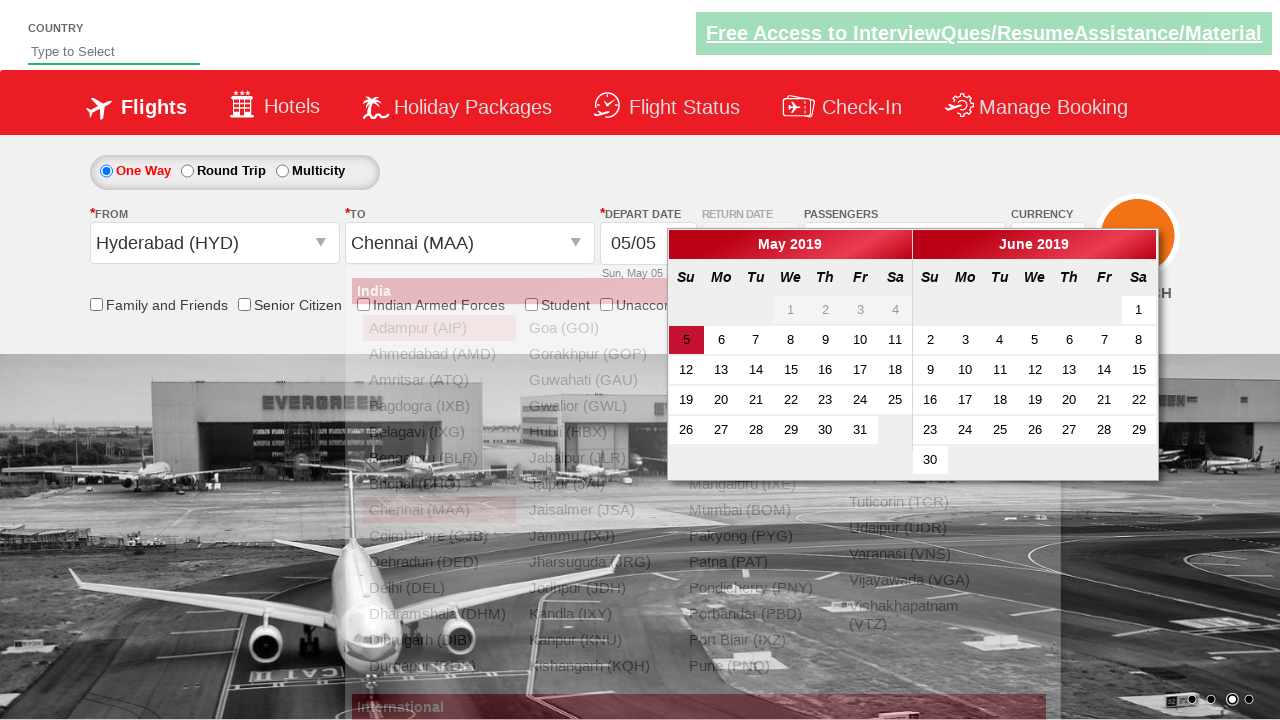

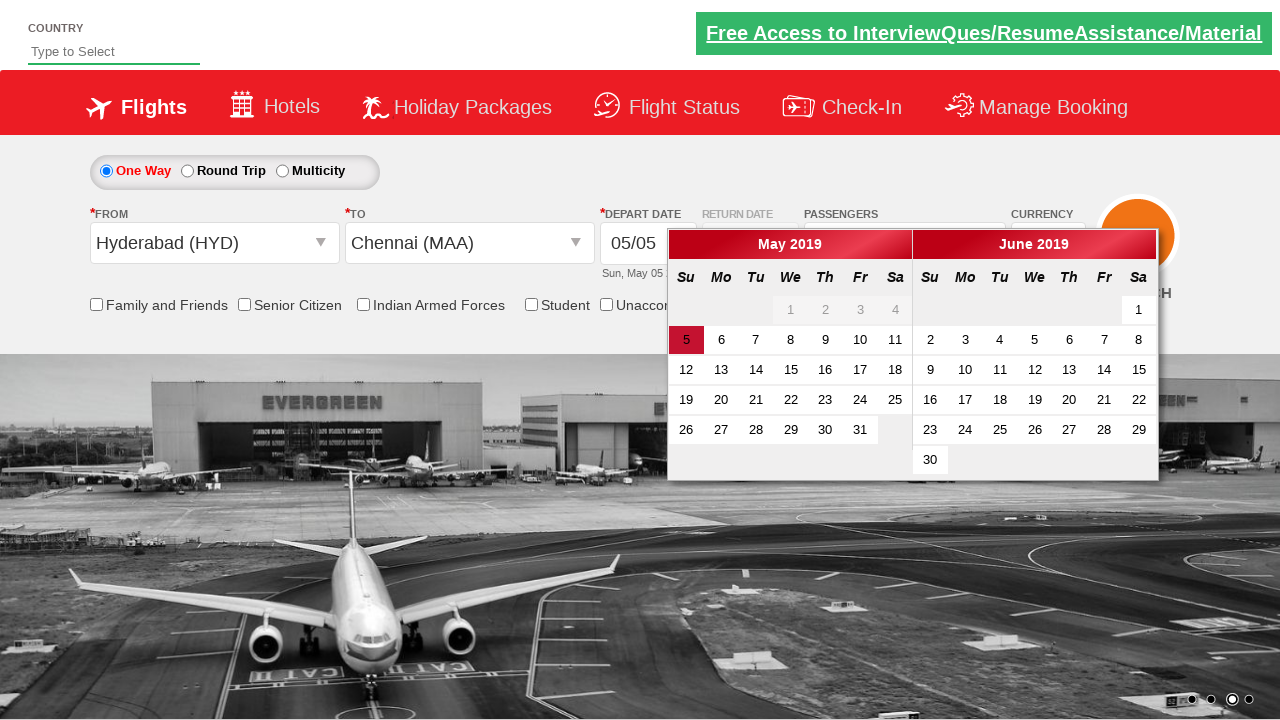